Tests the date picker functionality by clearing the existing date field using backspace keys and entering a new date (10 days from current date), then submitting with Enter key.

Starting URL: https://demoqa.com/date-picker/

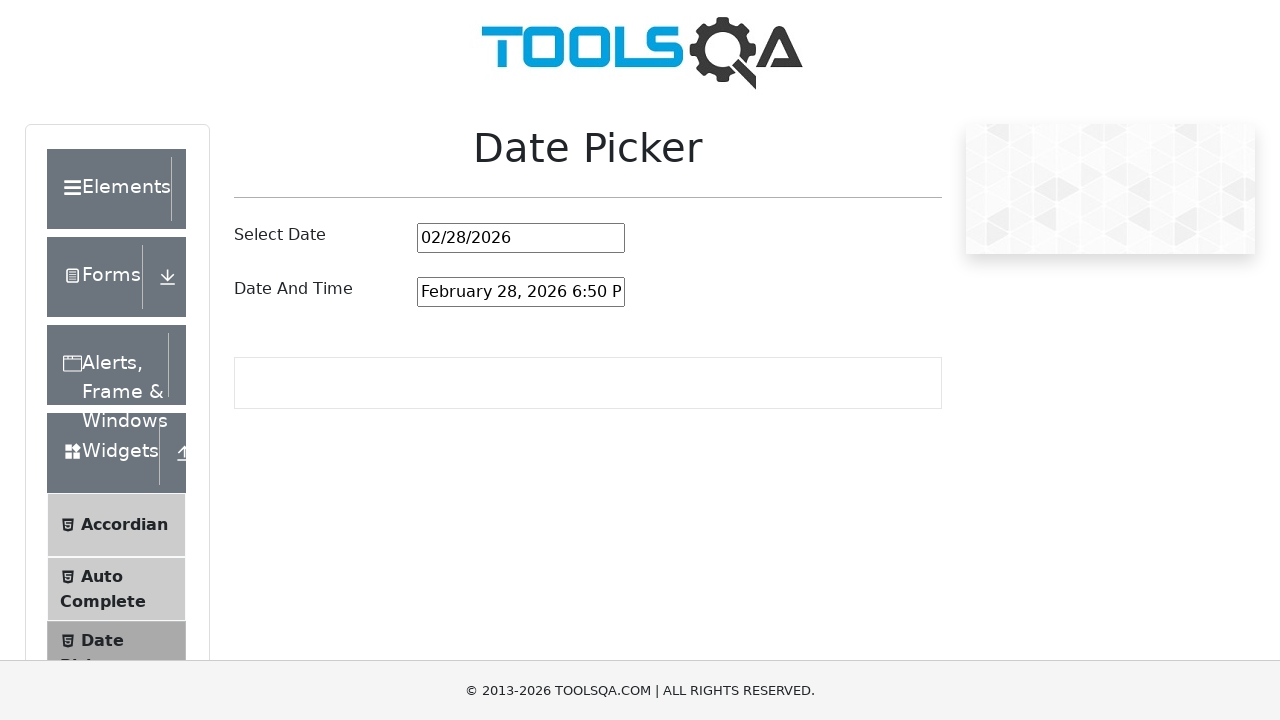

Located the date picker input field
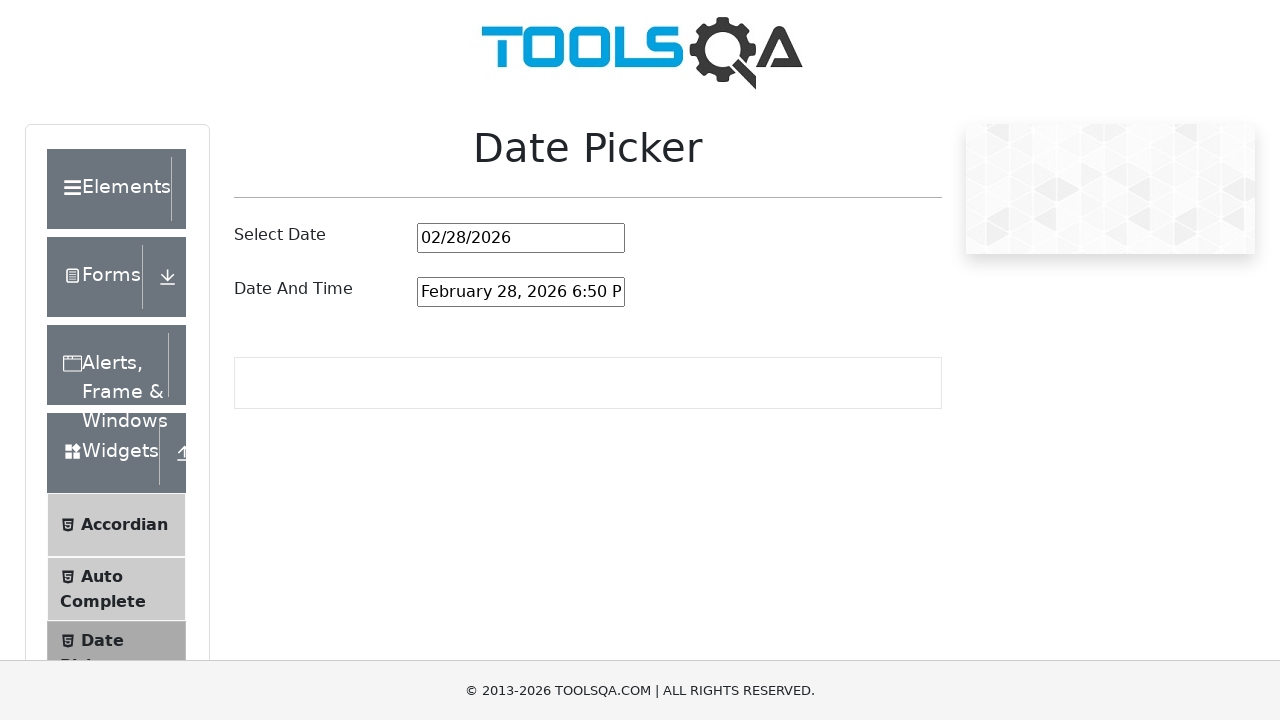

Retrieved current date field value
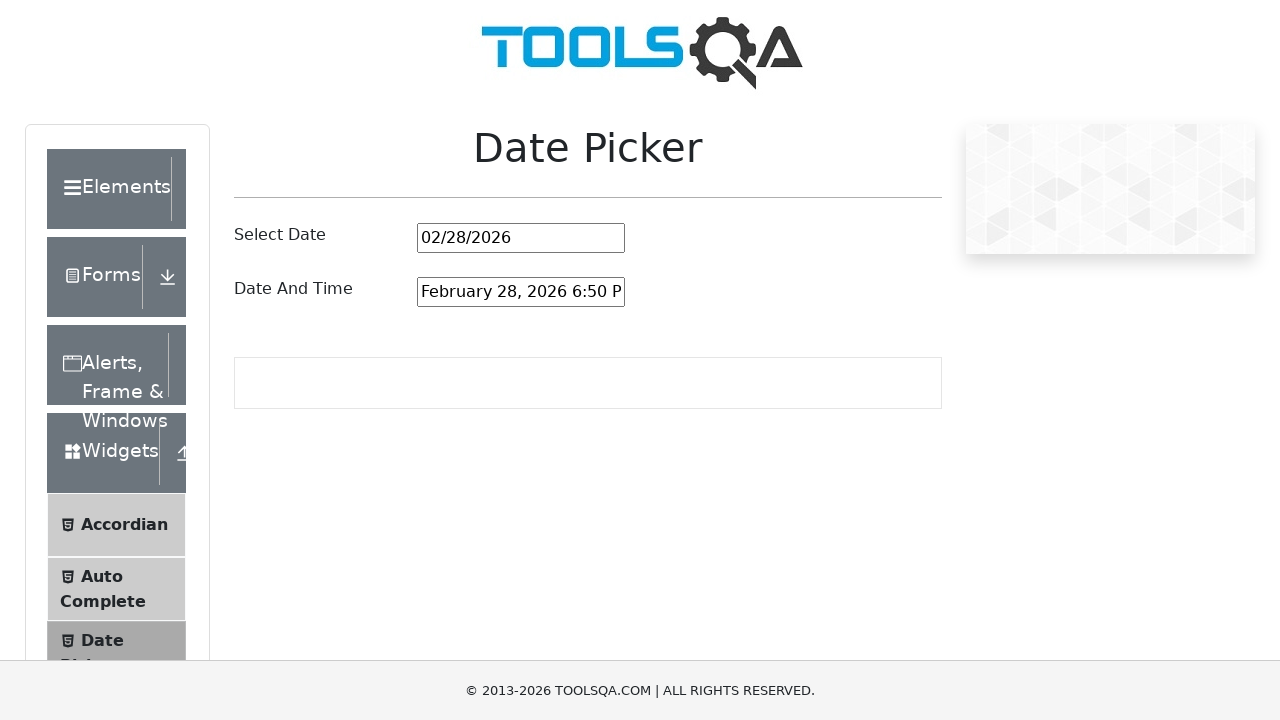

Cleared date field using 10 backspace key presses on input#datePickerMonthYearInput
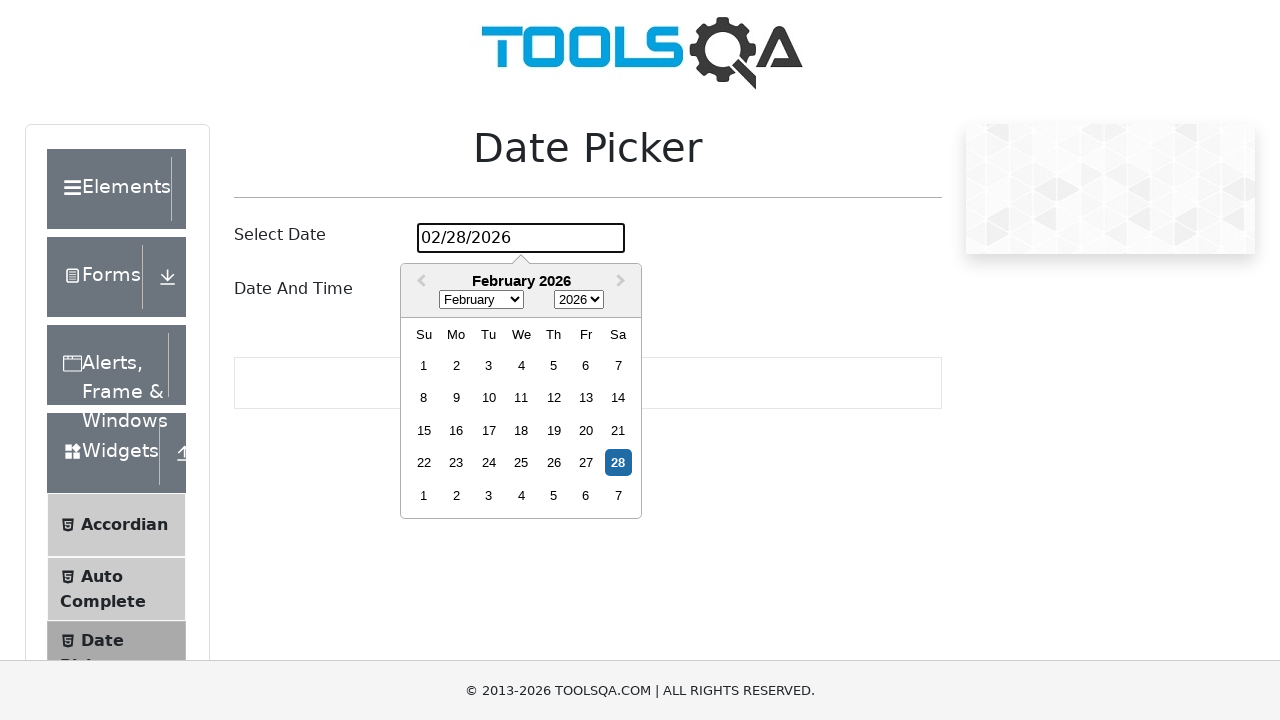

Calculated test date as current date + 10 days
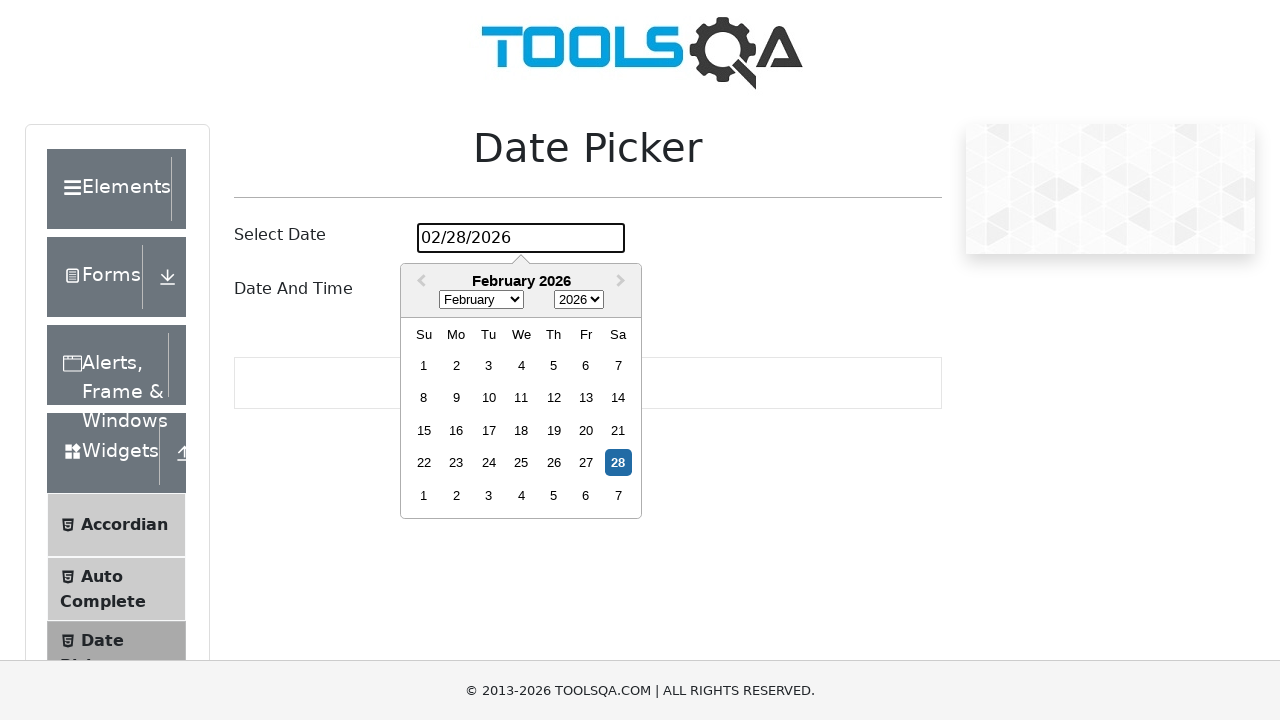

Applied month overflow corrections if needed
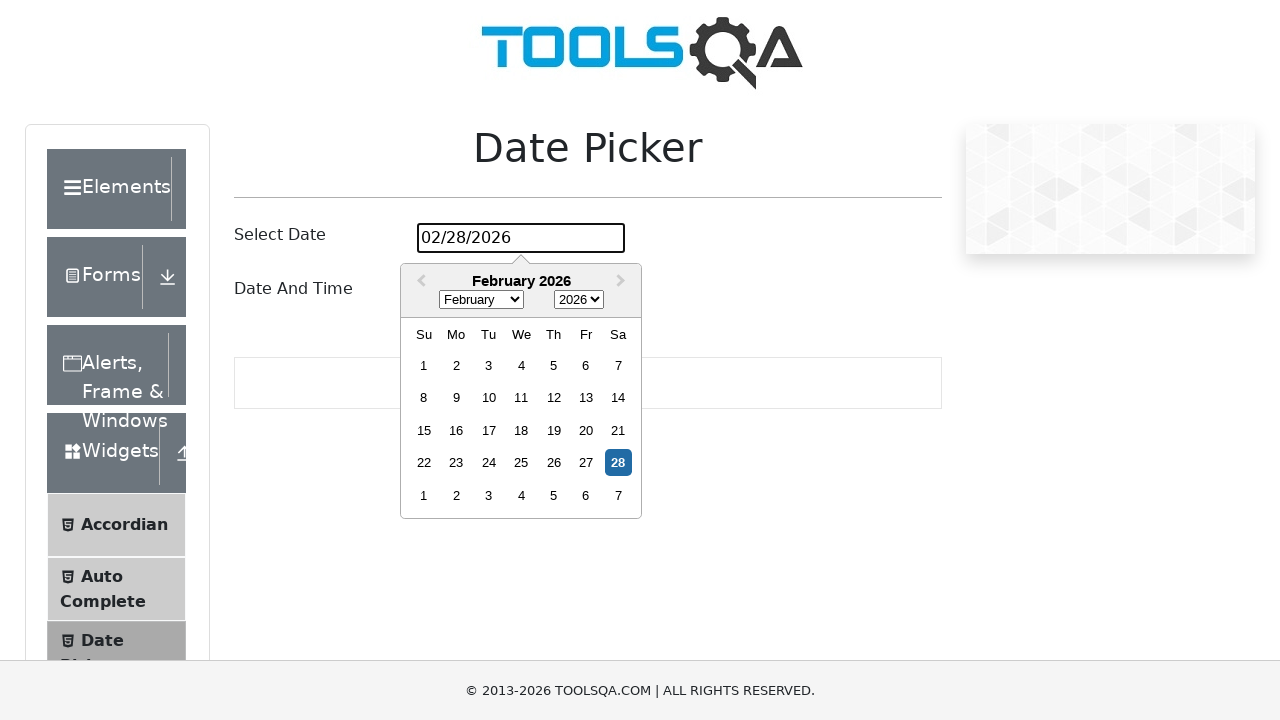

Entered new date 3/10/2026 in date picker field on input#datePickerMonthYearInput
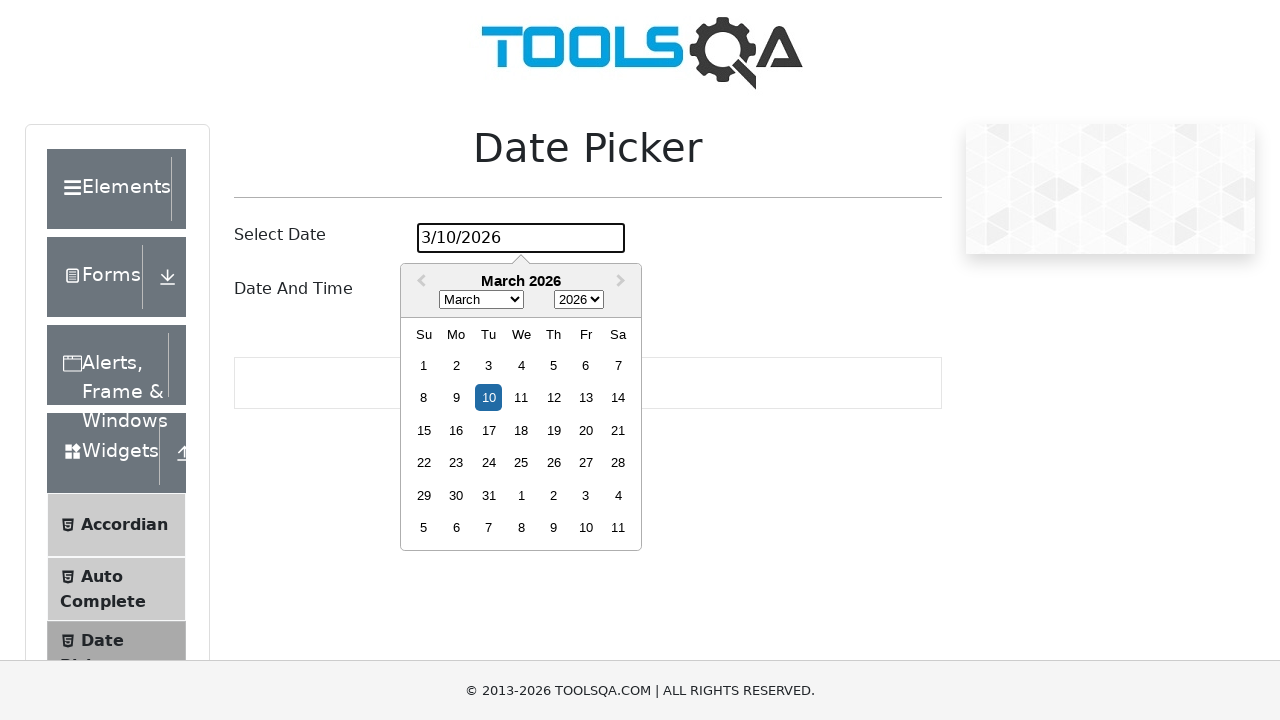

Pressed Enter key to confirm date selection on input#datePickerMonthYearInput
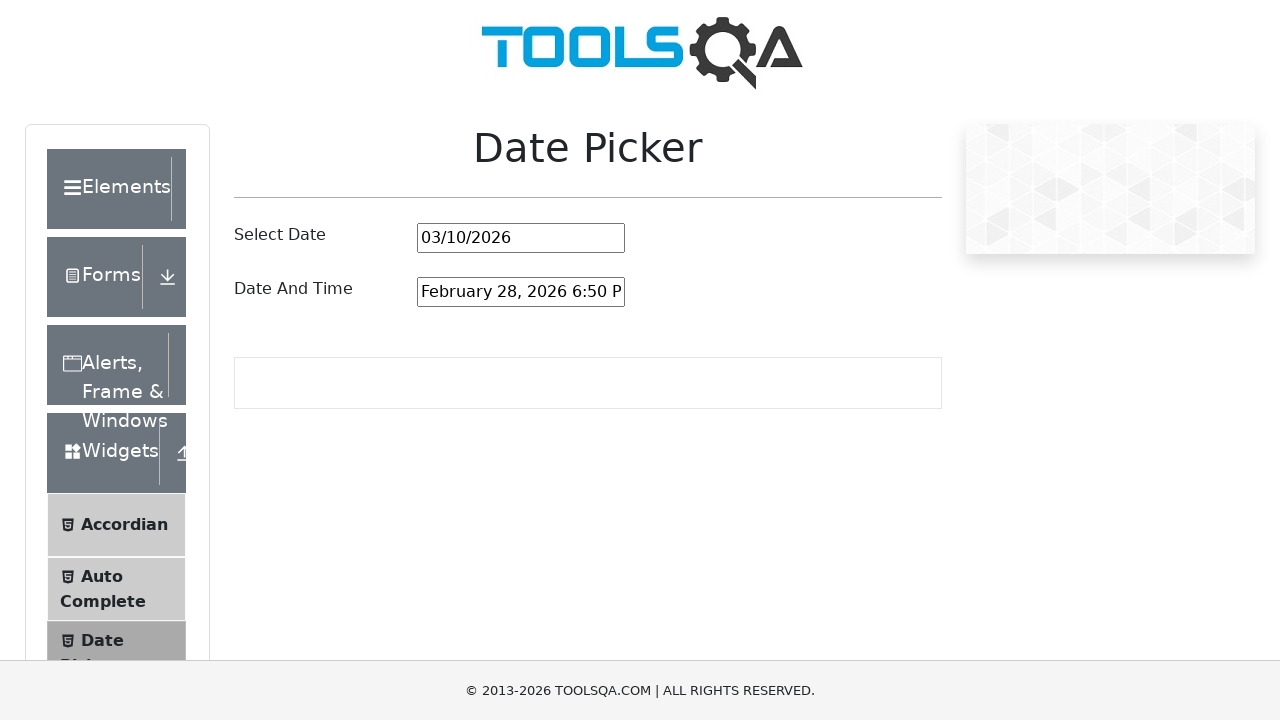

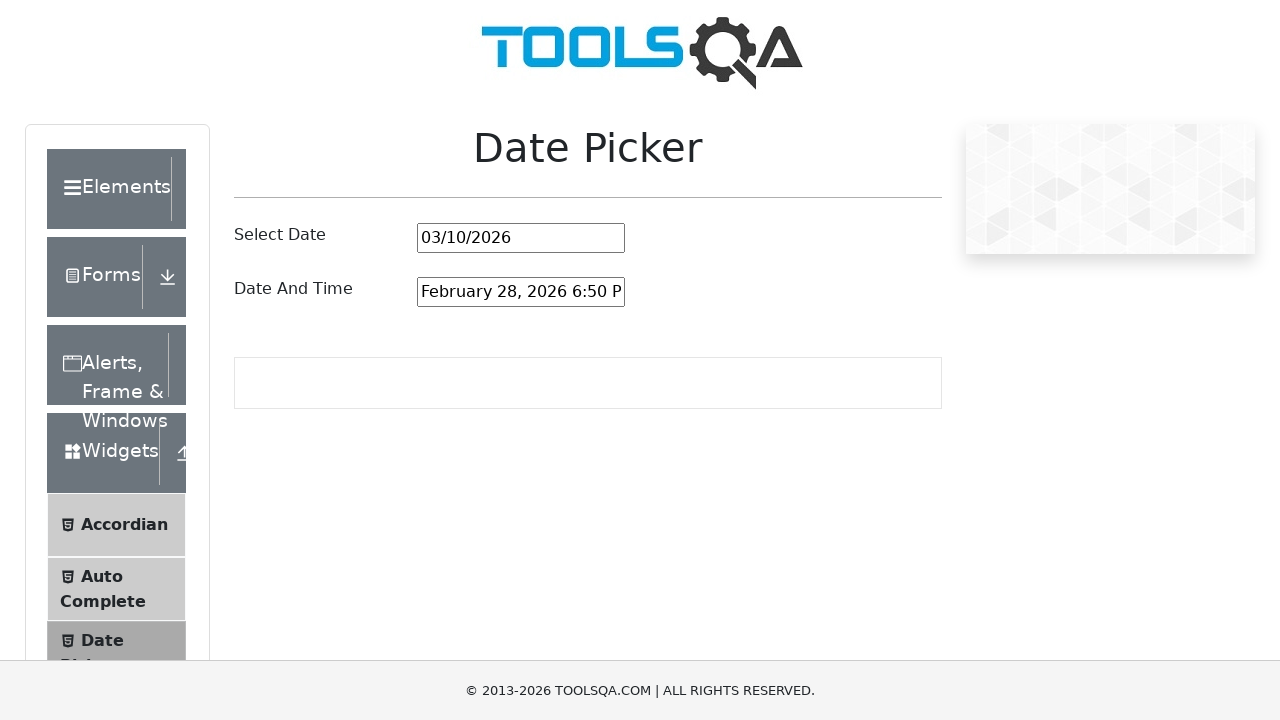